Tests closing a modal advertisement popup by clicking the Close button in the modal footer

Starting URL: http://the-internet.herokuapp.com/entry_ad

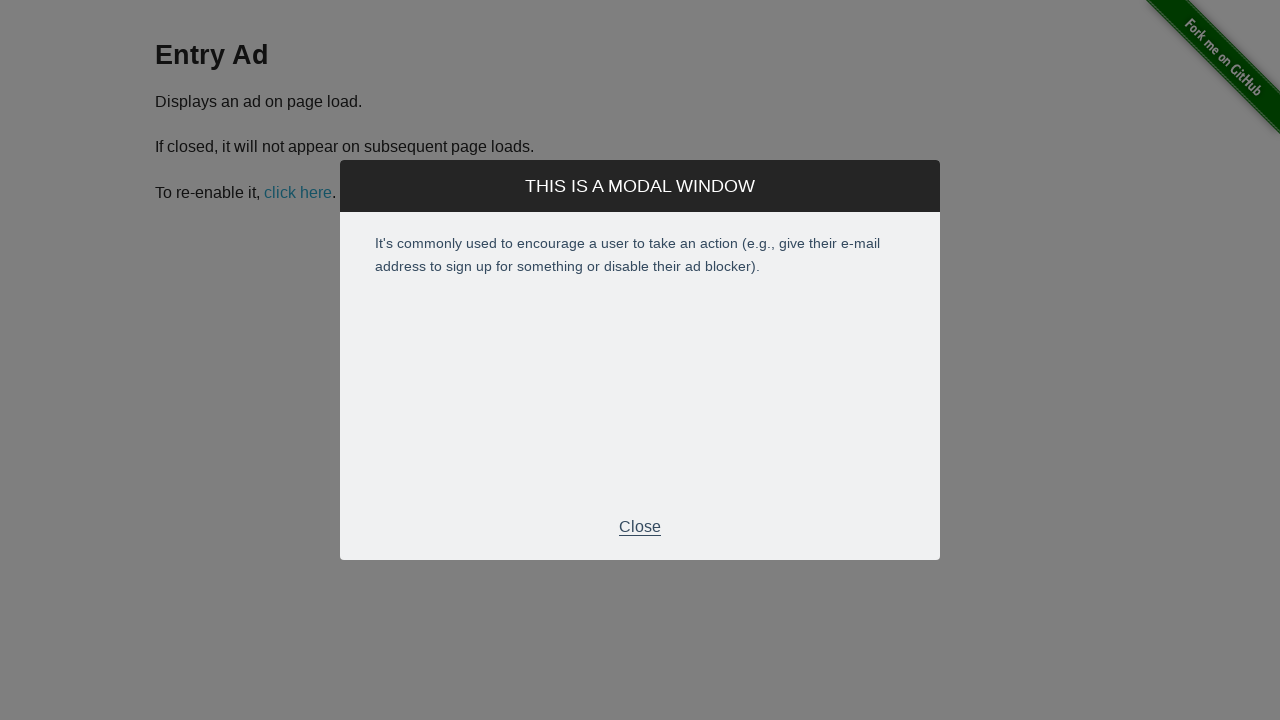

Entry ad modal appeared and modal footer loaded
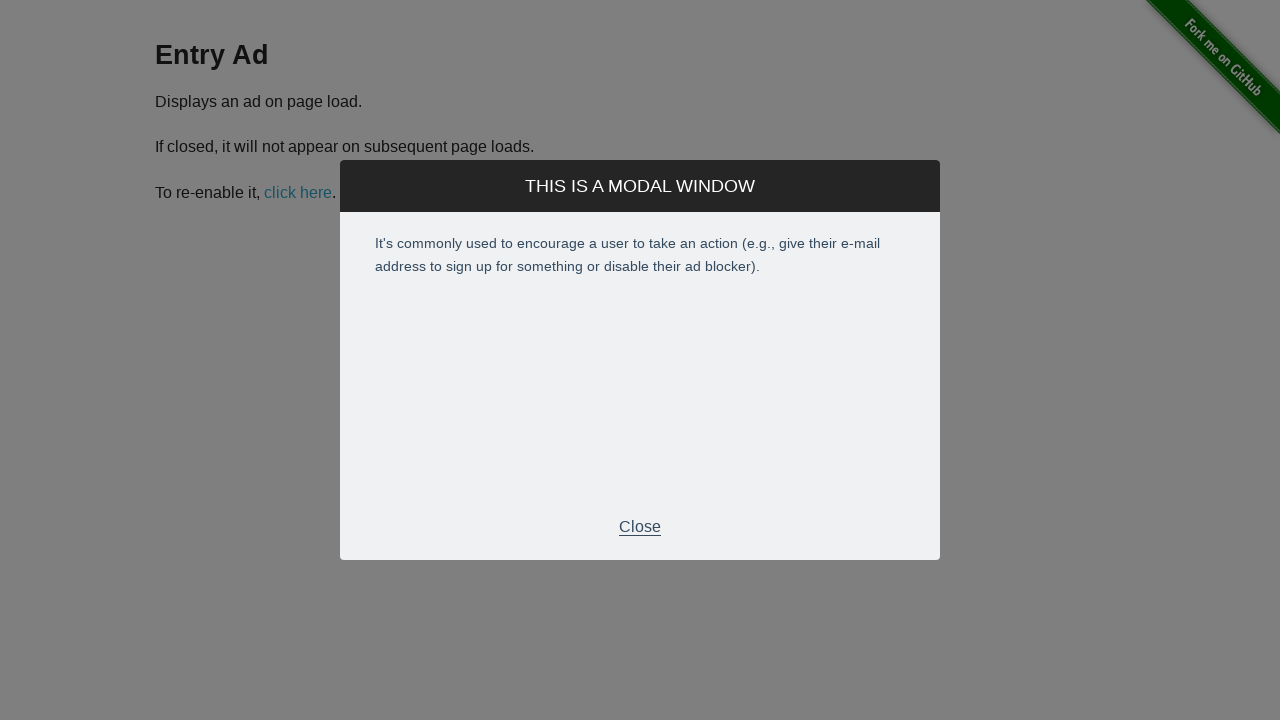

Clicked Close button in modal footer to dismiss the advertisement at (640, 527) on div.modal-footer
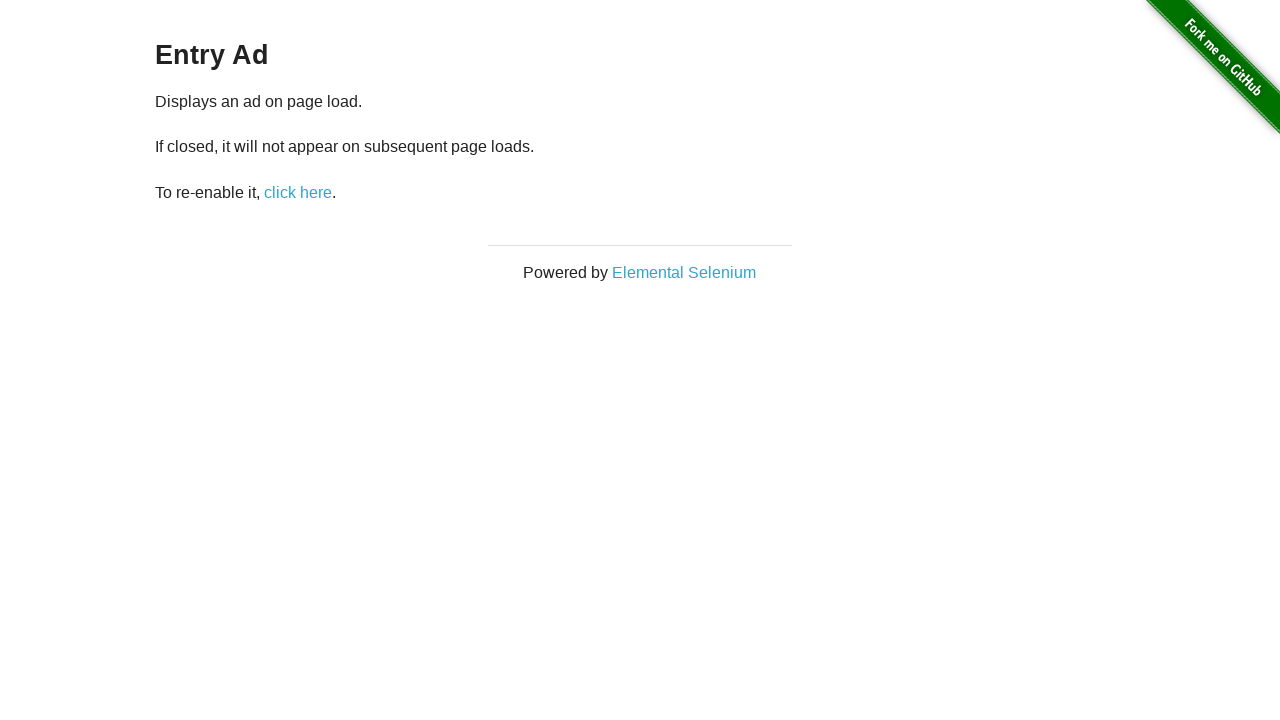

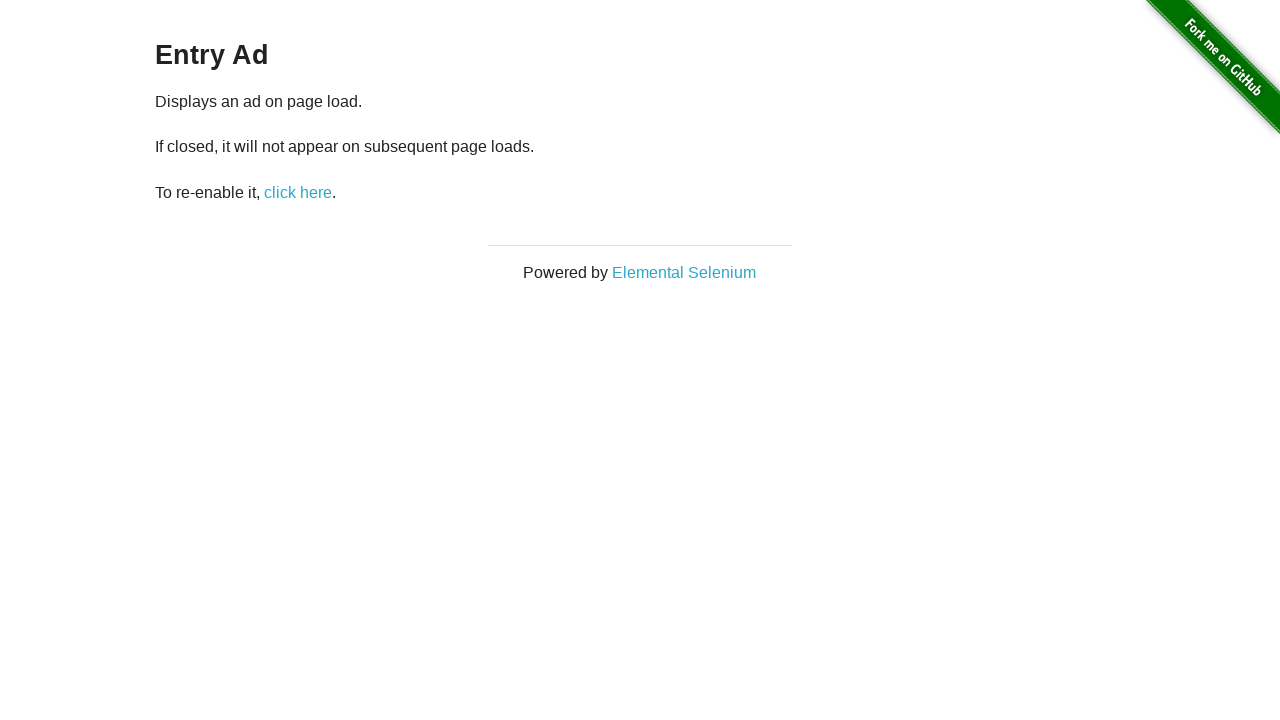